Verifies that clicking carousel indicator dots switches the slideshow to the corresponding slide.

Starting URL: https://automationexercise.com/

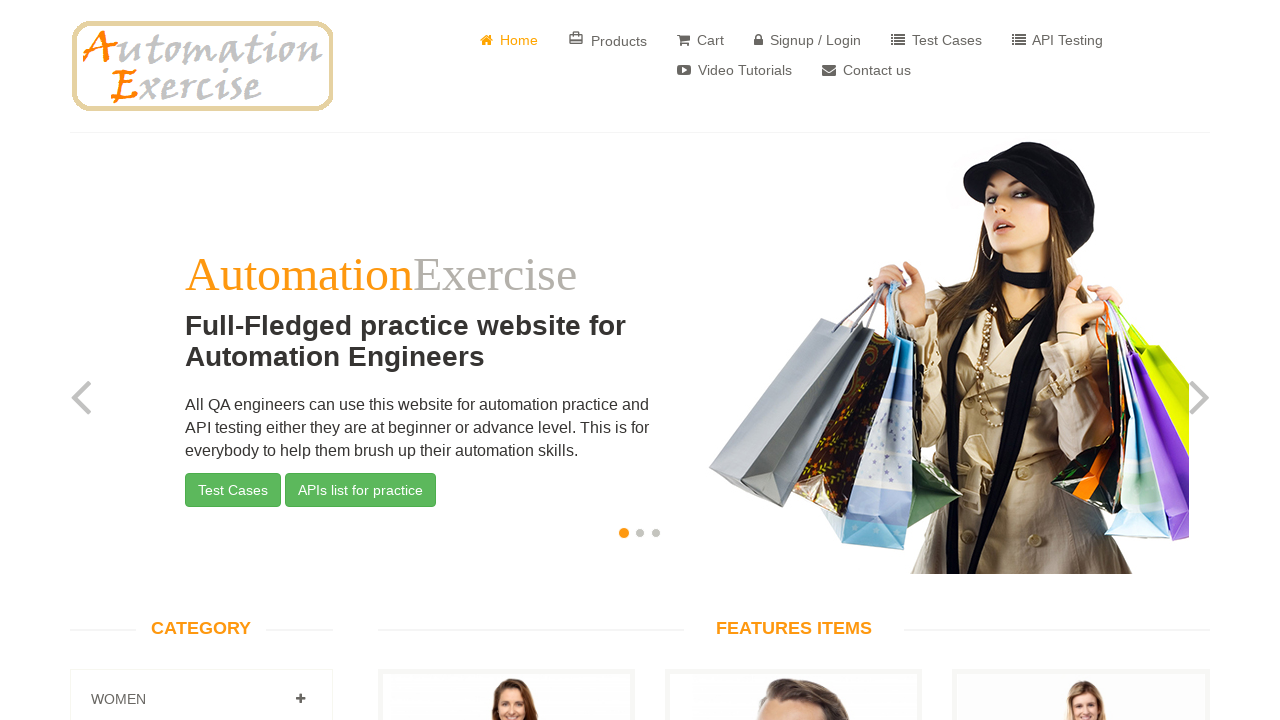

Clicked the second carousel indicator dot at (640, 533) on #slider ol.carousel-indicators li:nth-child(2)
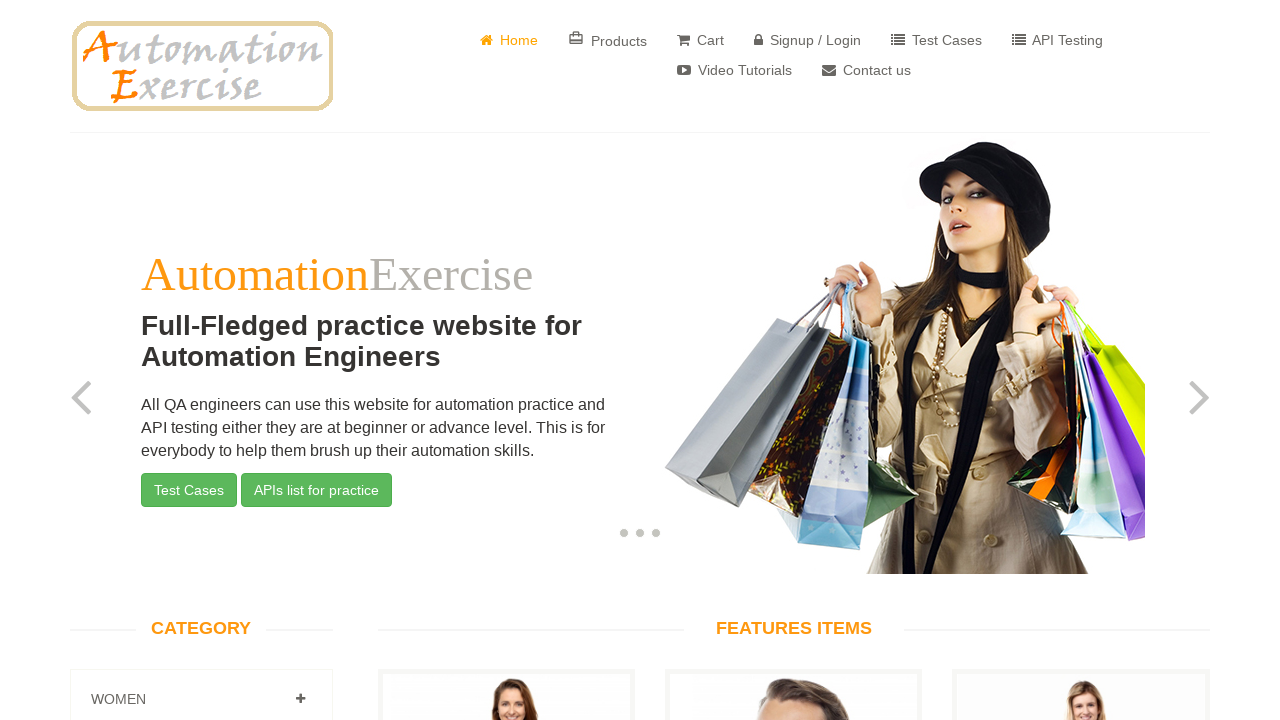

Waited 2000ms for slide transition to complete
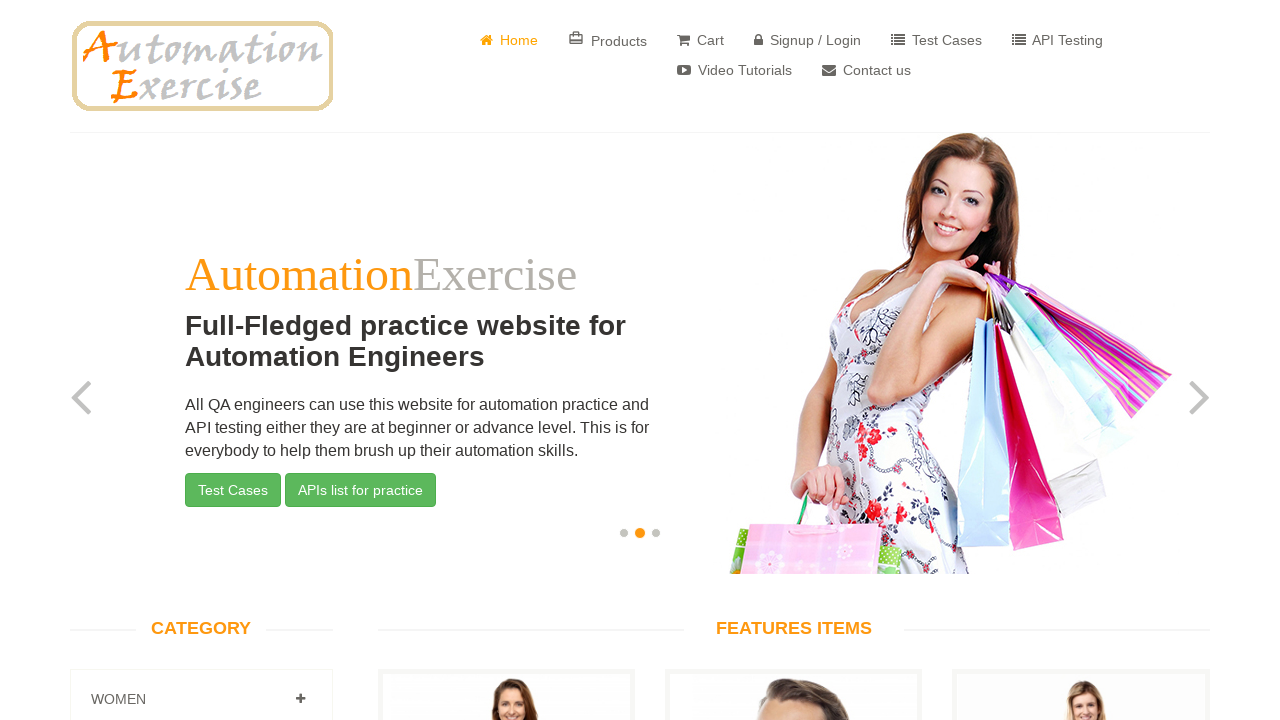

Located the newly active carousel image
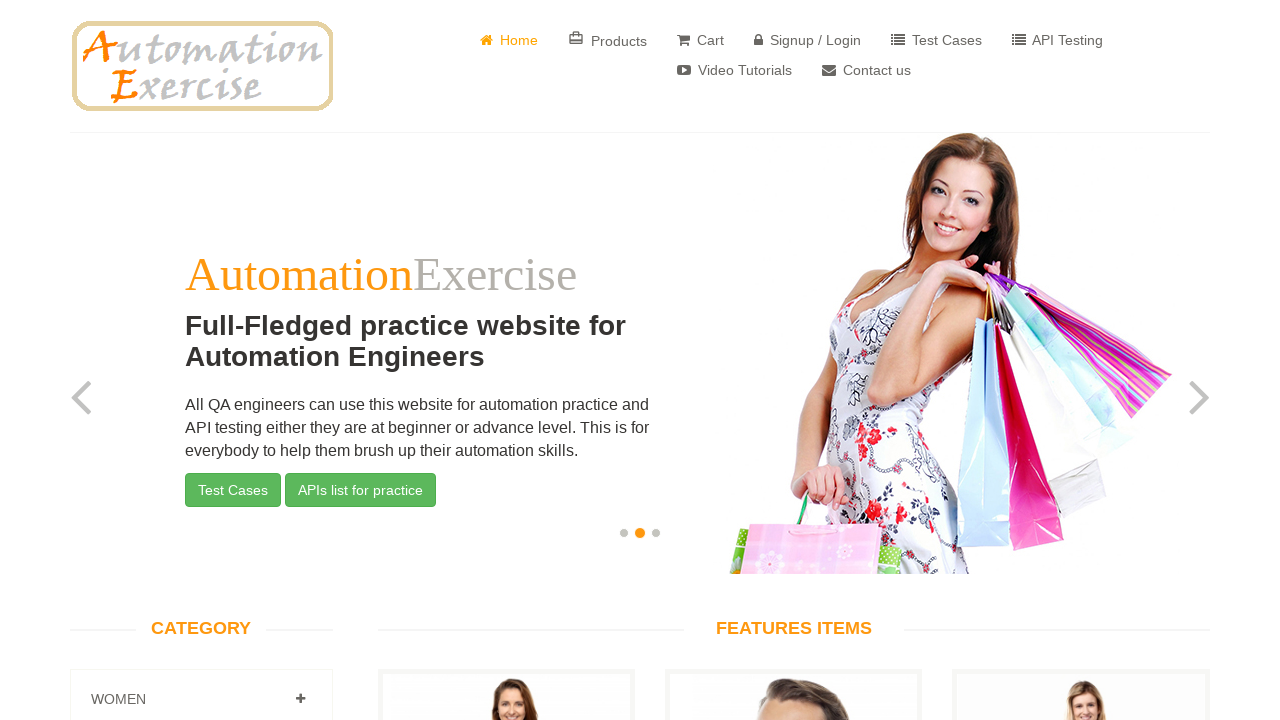

Verified that the new active image is visible - carousel dot switching successful
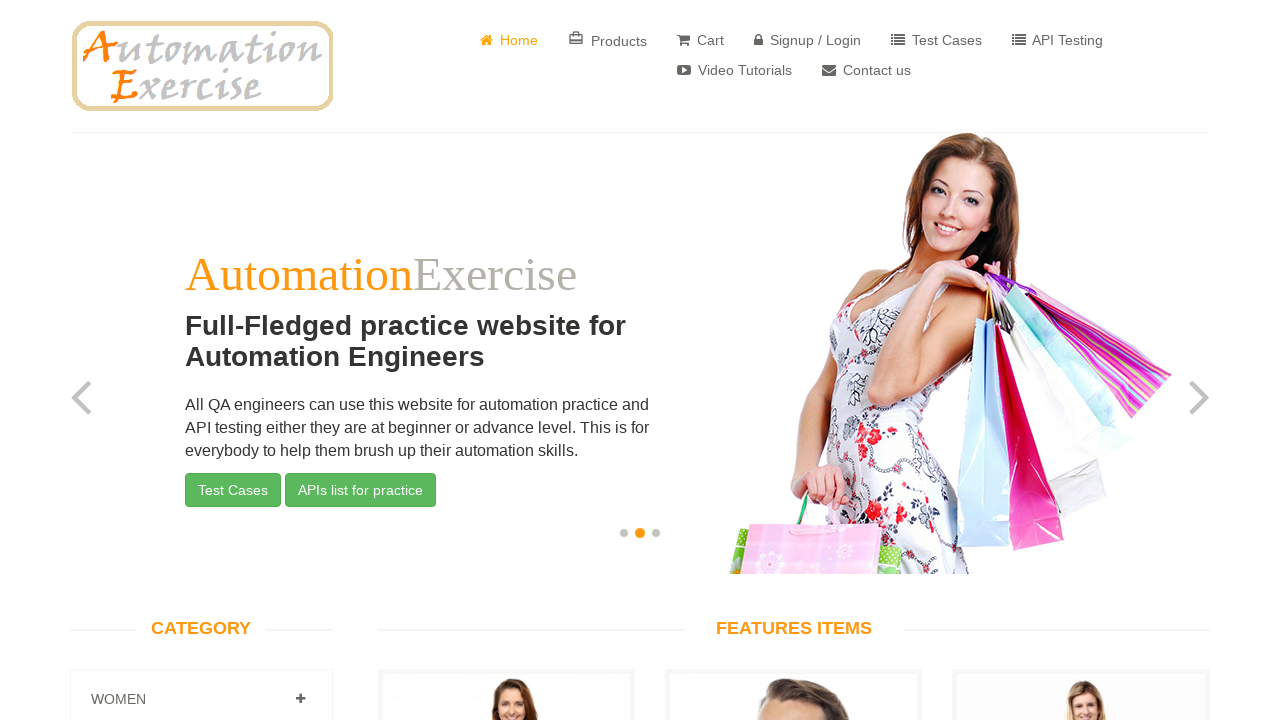

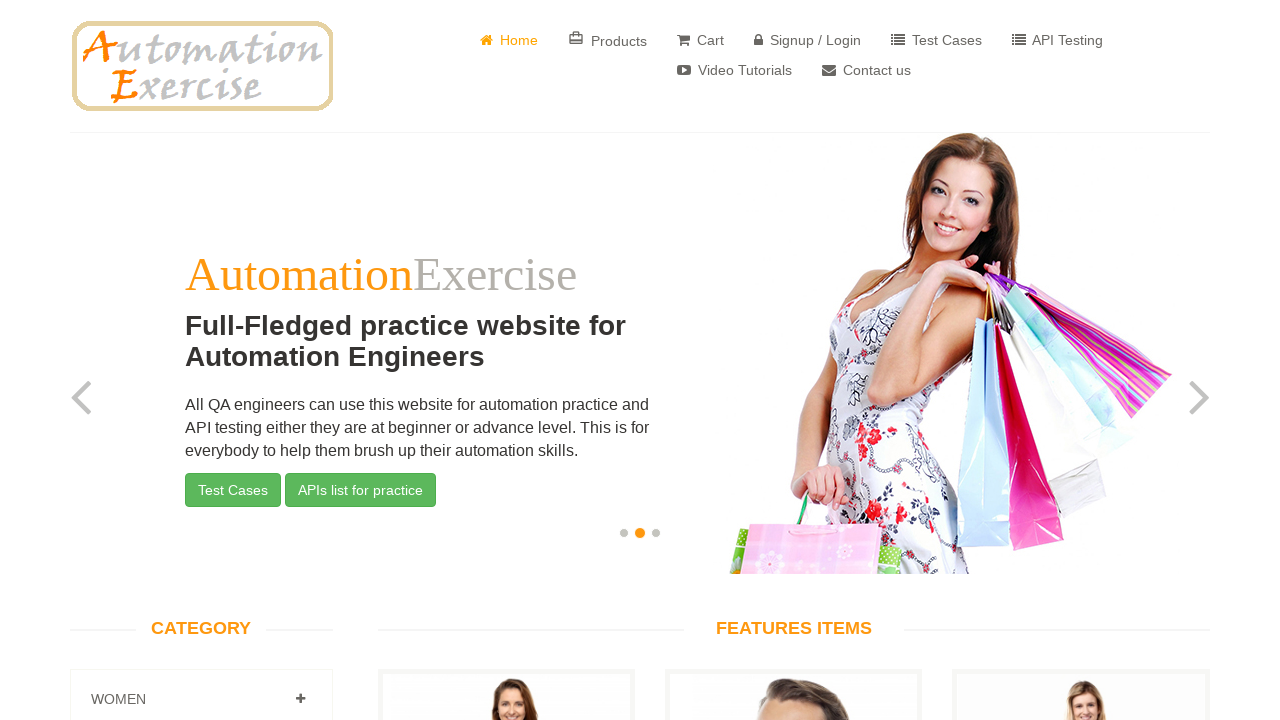